Tests date picker functionality by setting a date value in the datepicker input field using JavaScript execution

Starting URL: https://jqueryui.com/resources/demos/datepicker/dropdown-month-year.html

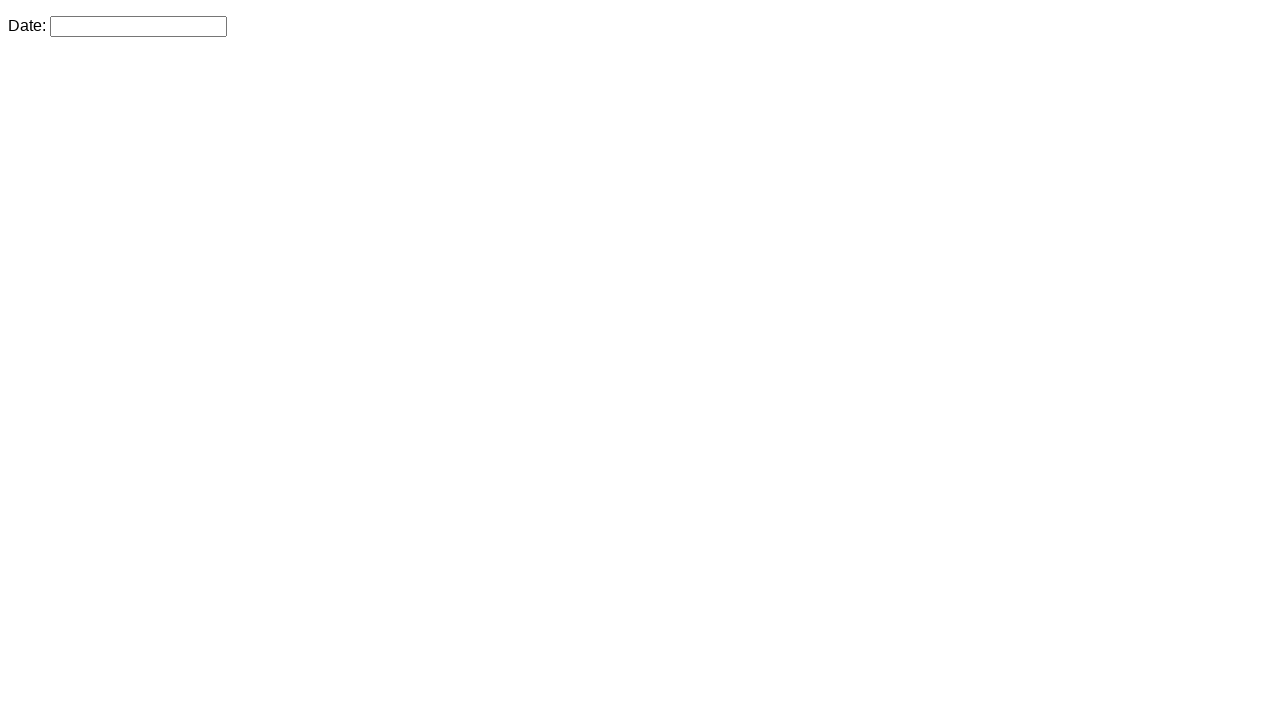

Navigated to datepicker dropdown month/year demo page
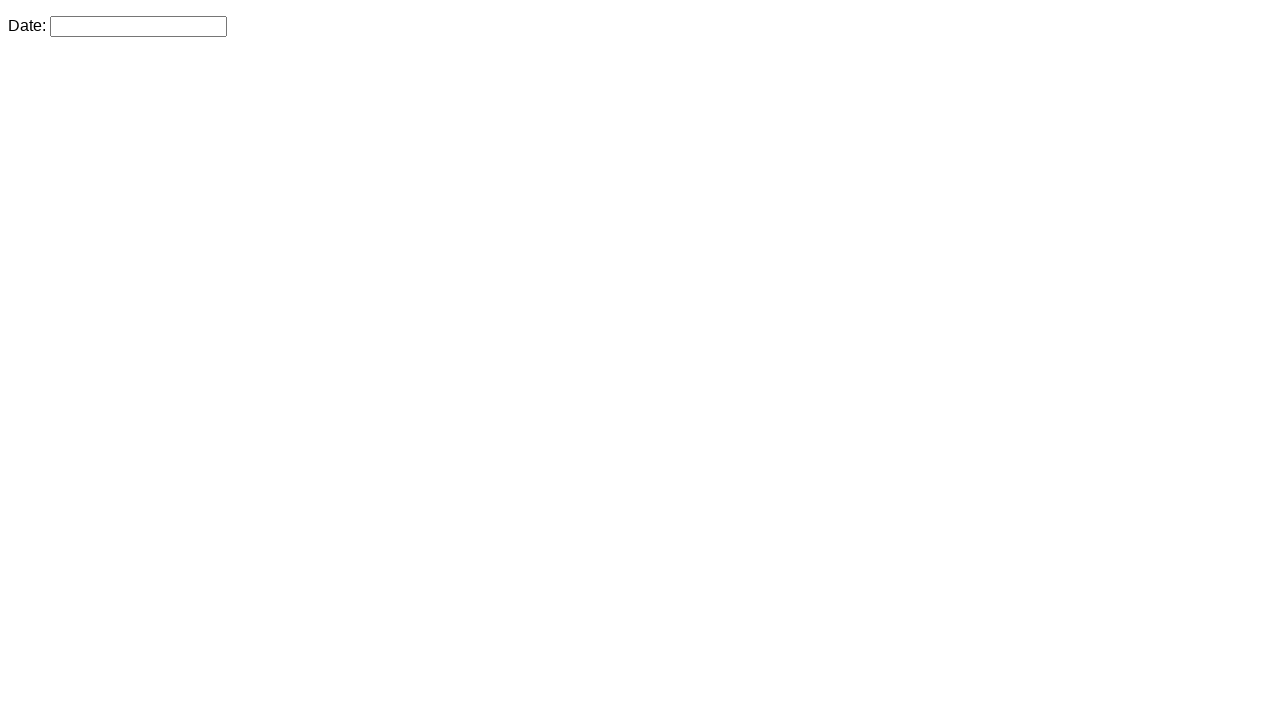

Executed JavaScript to set datepicker value to '03/15/1995'
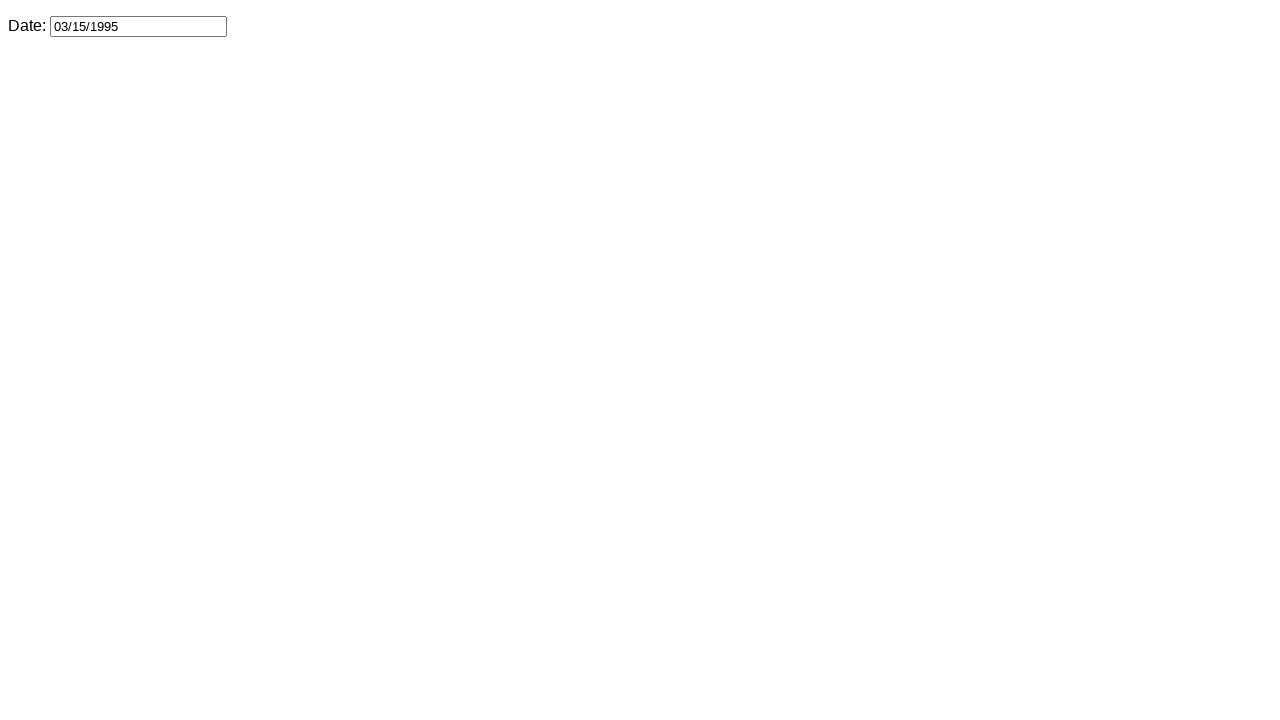

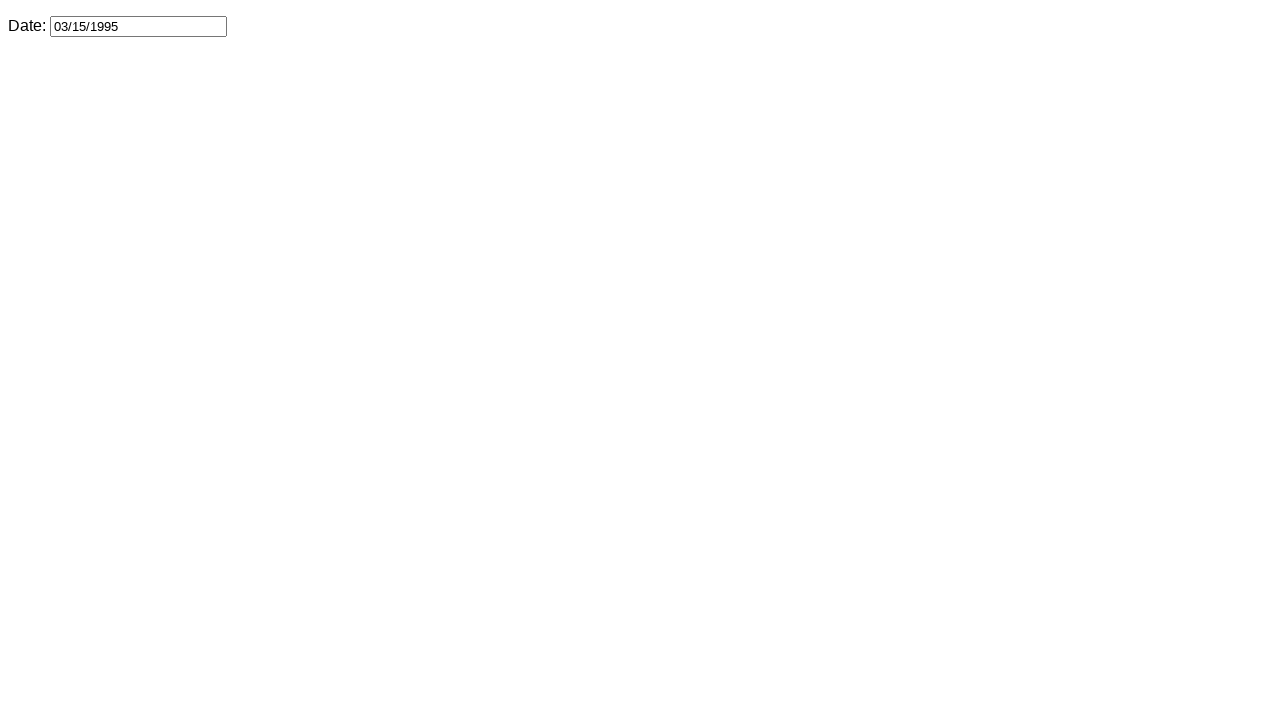